Tests the Selenium homepage by loading the page, verifying the body element exists, and maximizing the browser window.

Starting URL: https://selenium.dev/

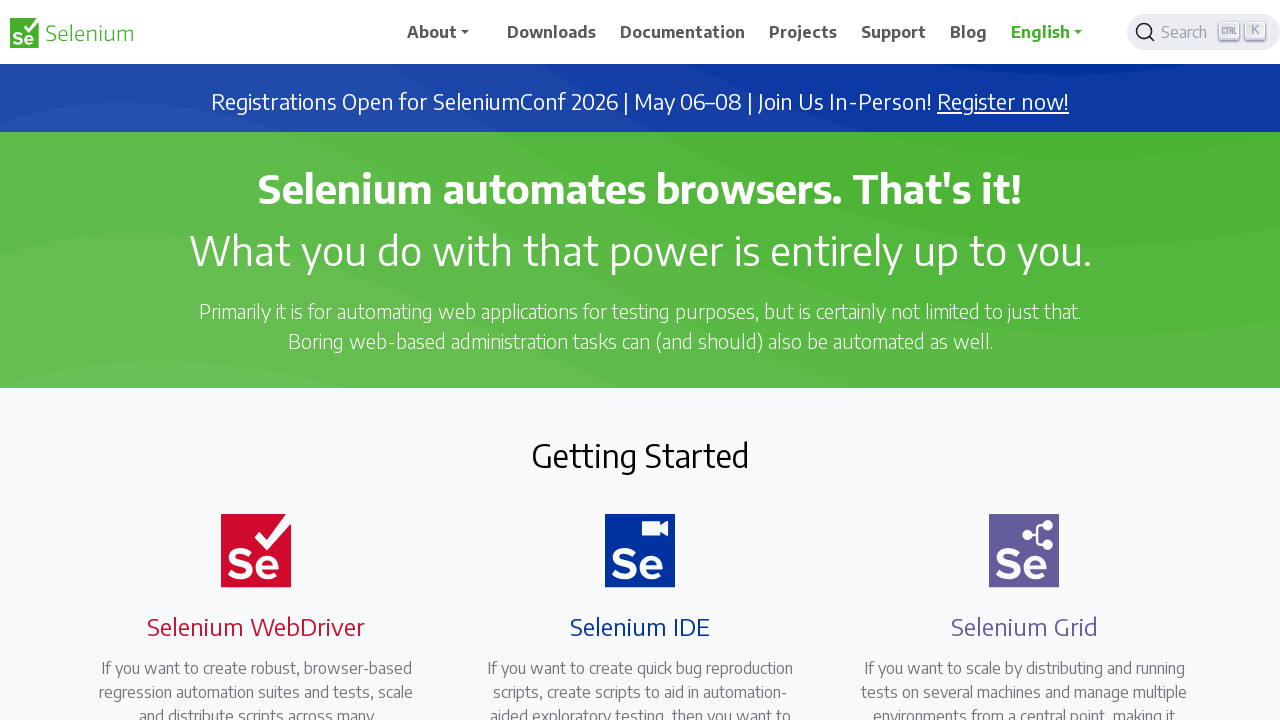

Navigated to Selenium homepage at https://selenium.dev/
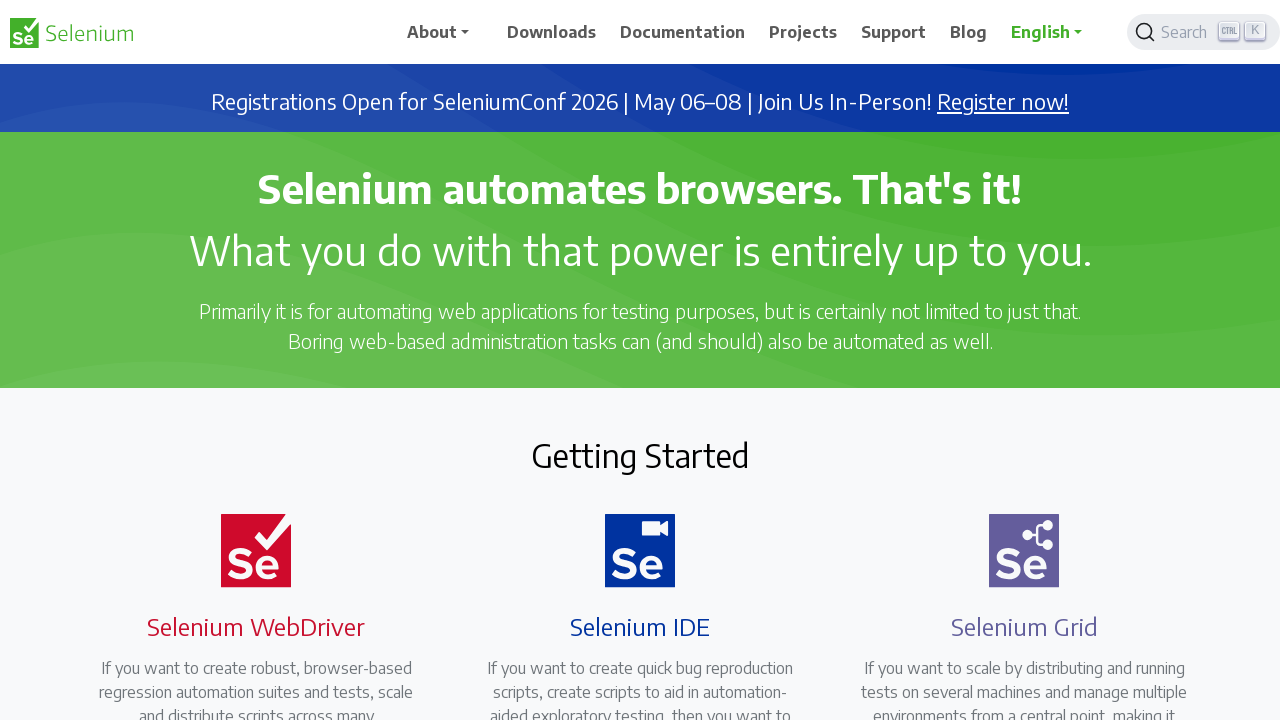

Body element loaded and ready
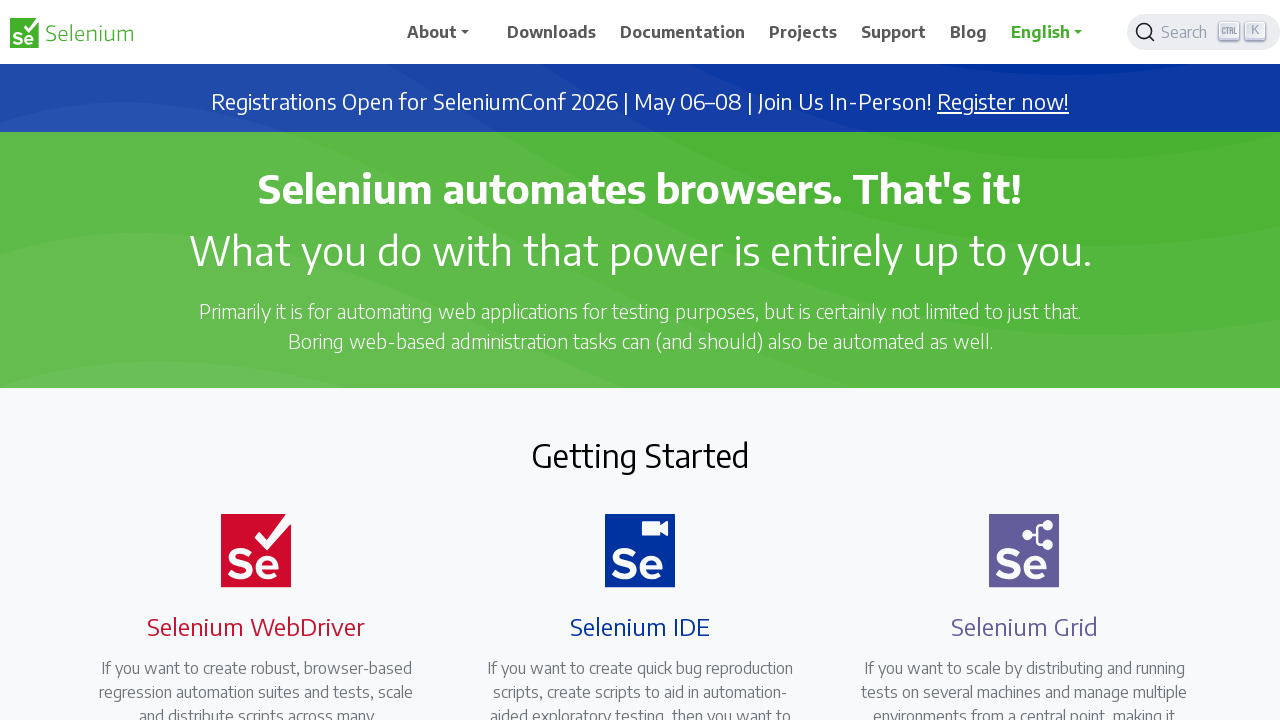

Retrieved body text content - verified body element exists
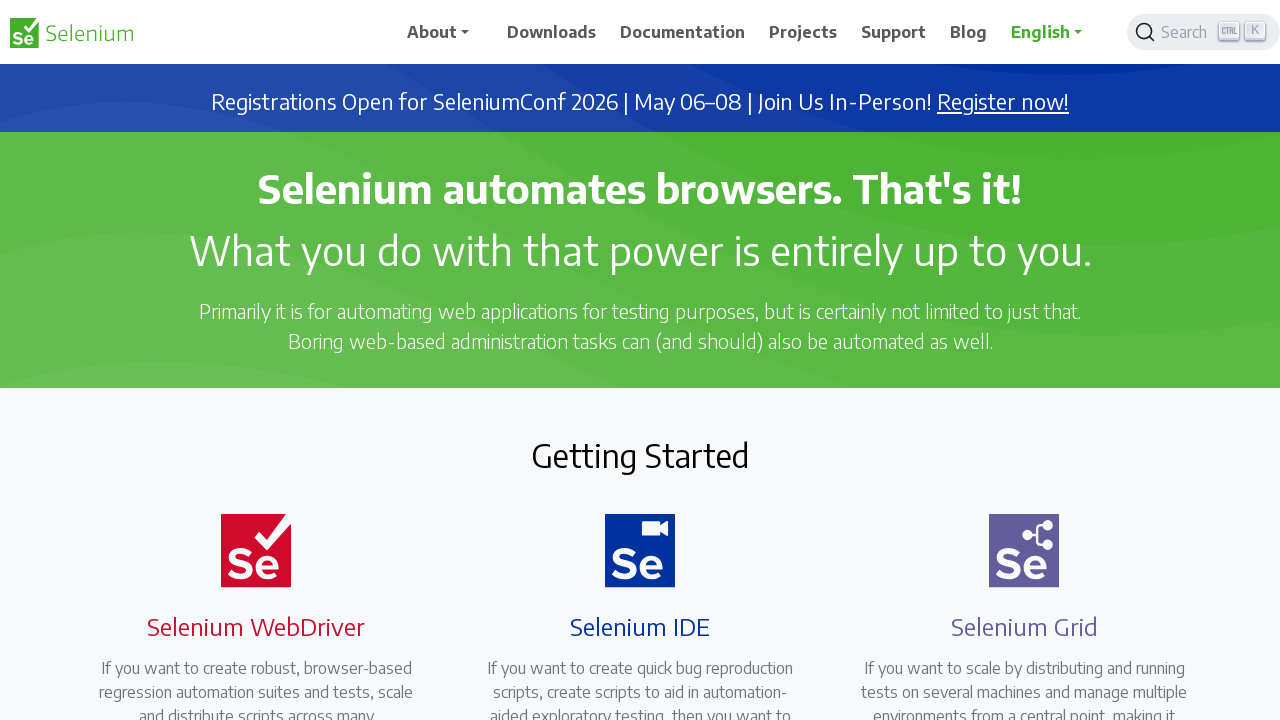

Maximized browser window to 1920x1080
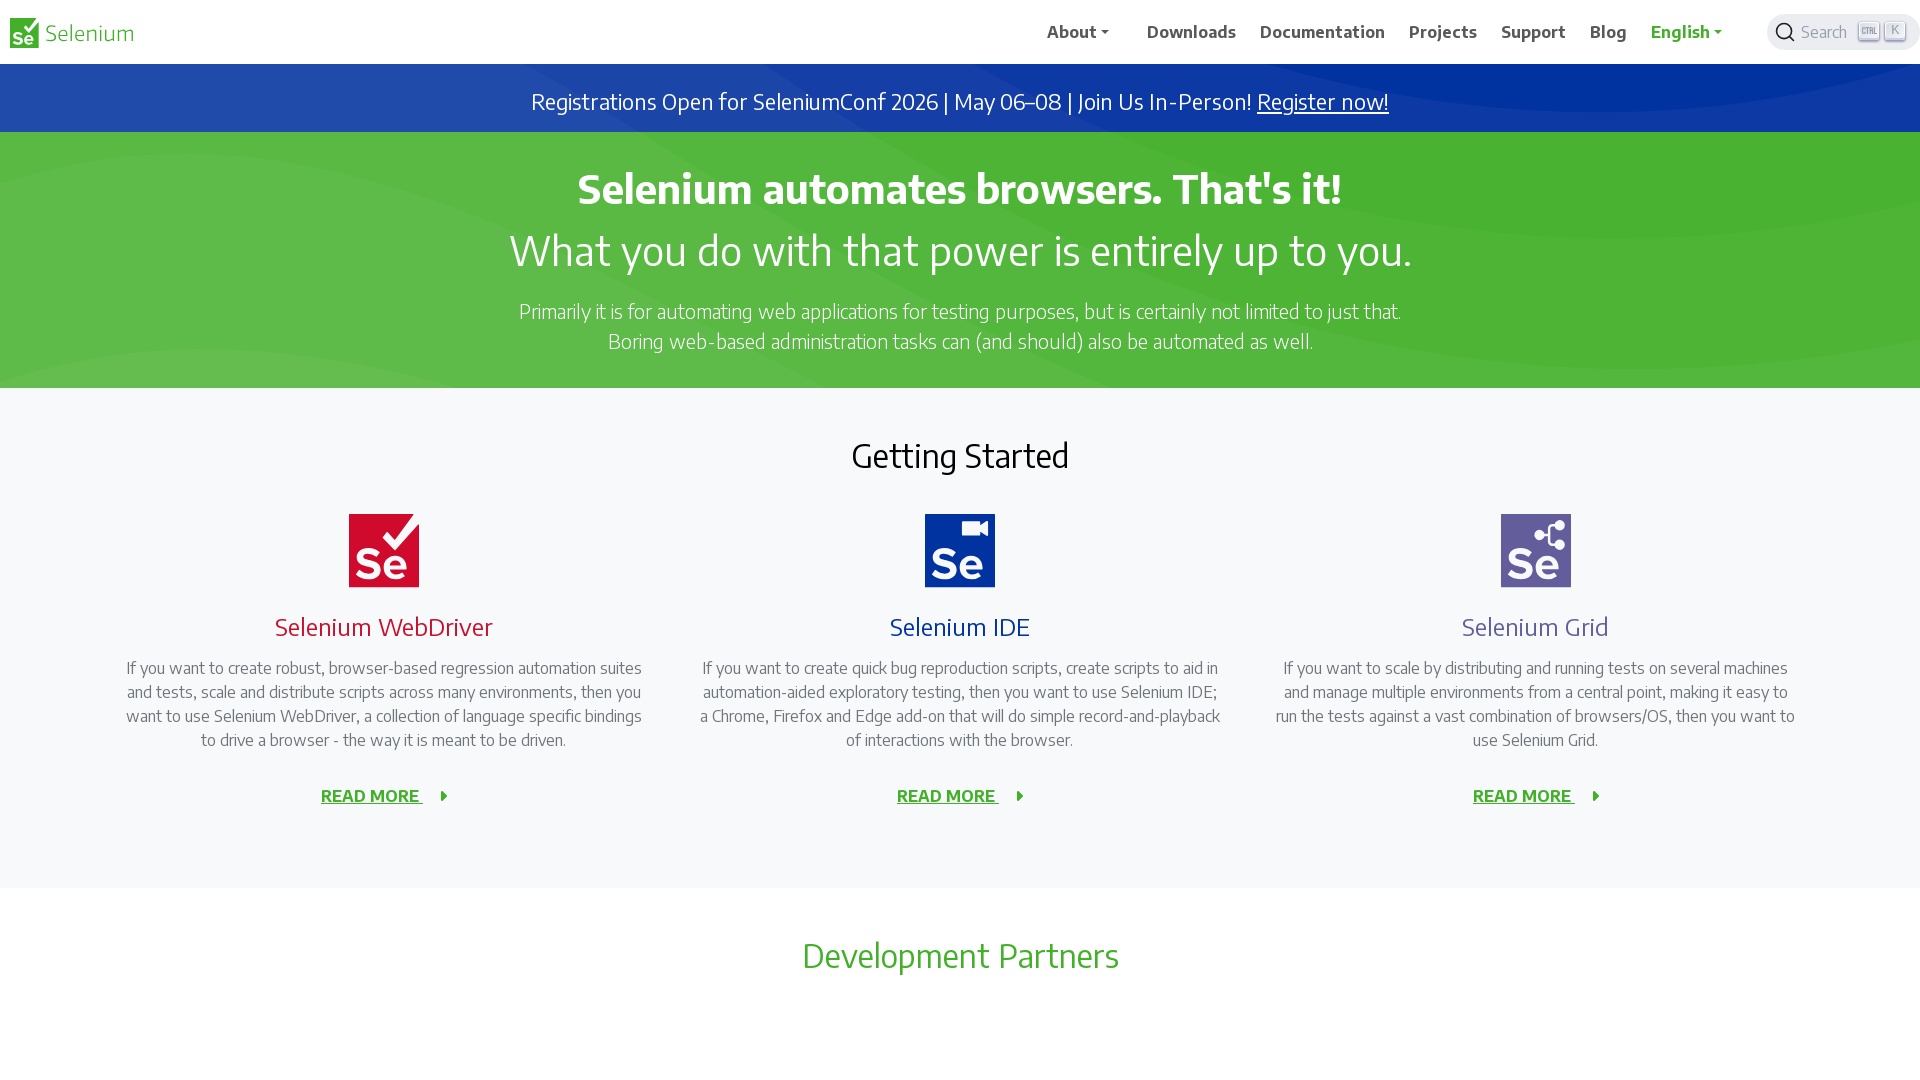

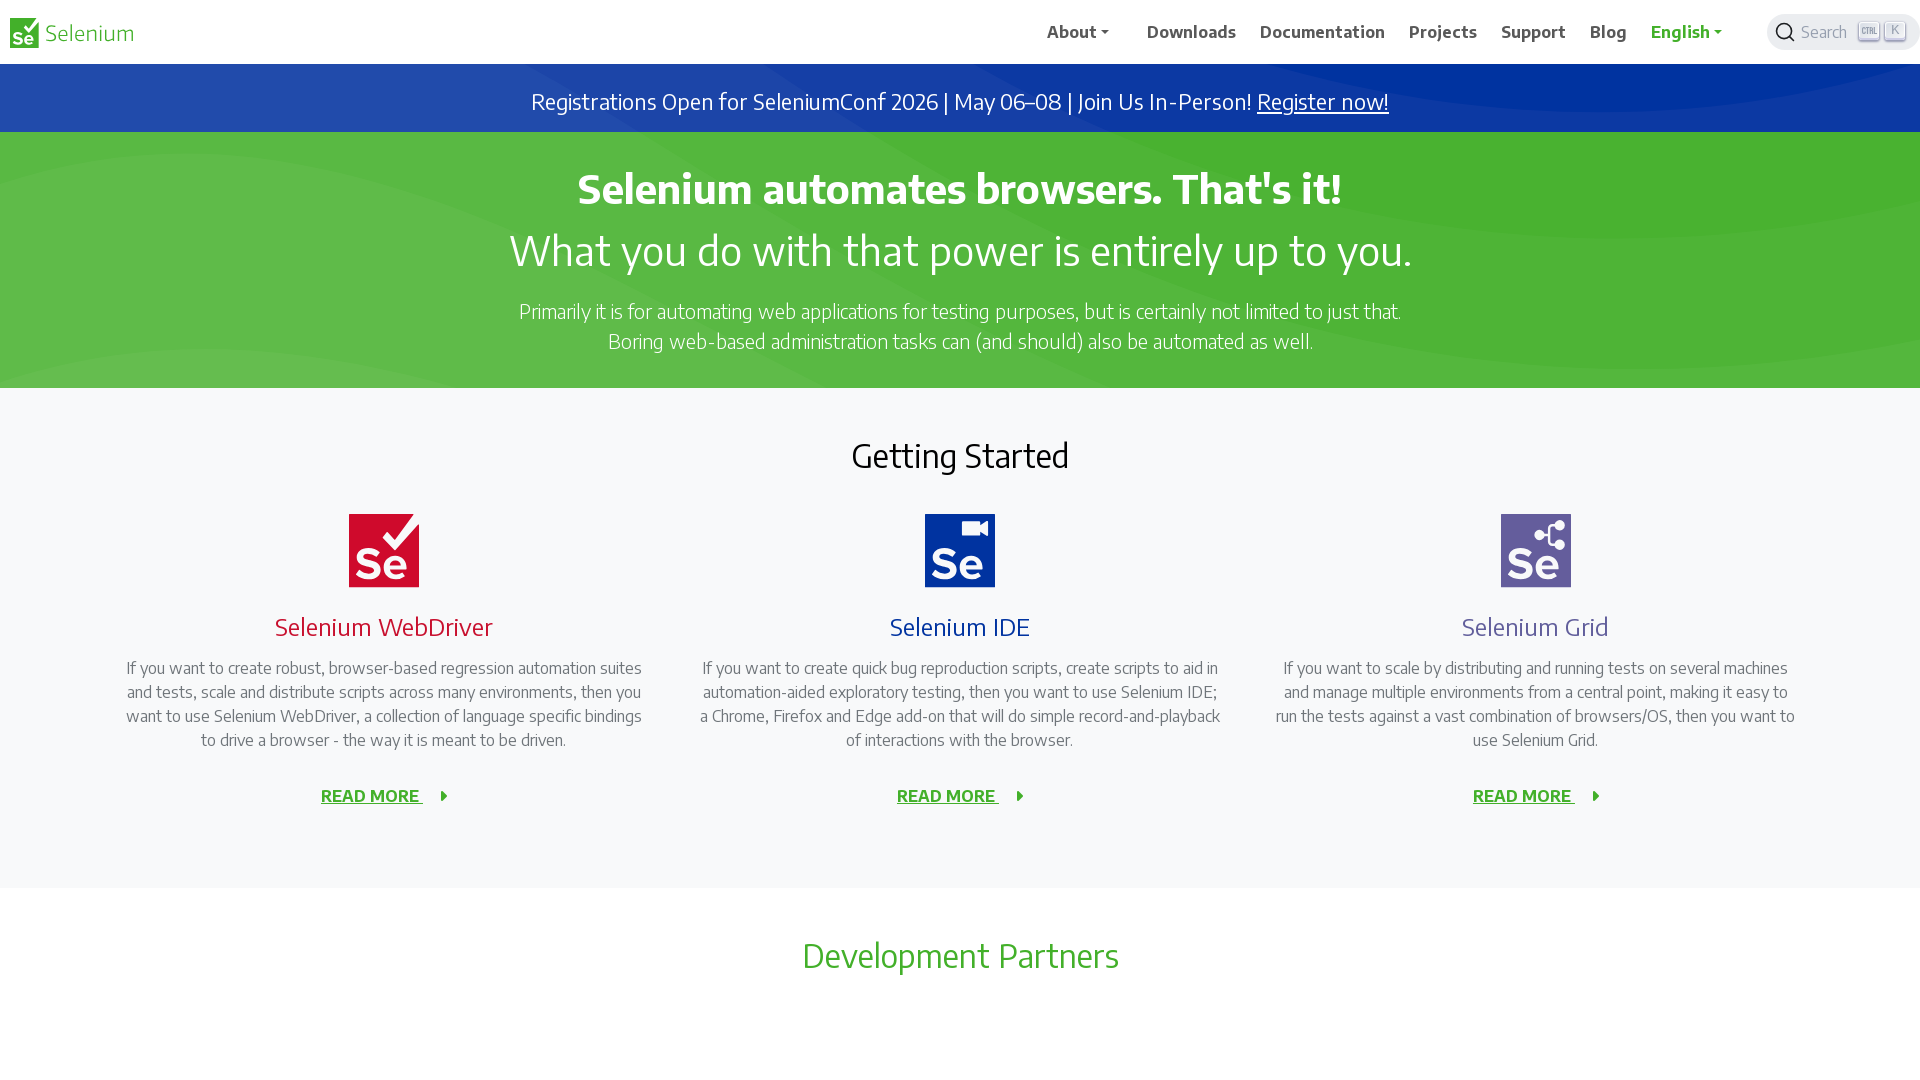